Tests JavaScript confirmation alert by clicking a button to trigger the alert, accepting it, and verifying the result text on the page.

Starting URL: http://the-internet.herokuapp.com/javascript_alerts

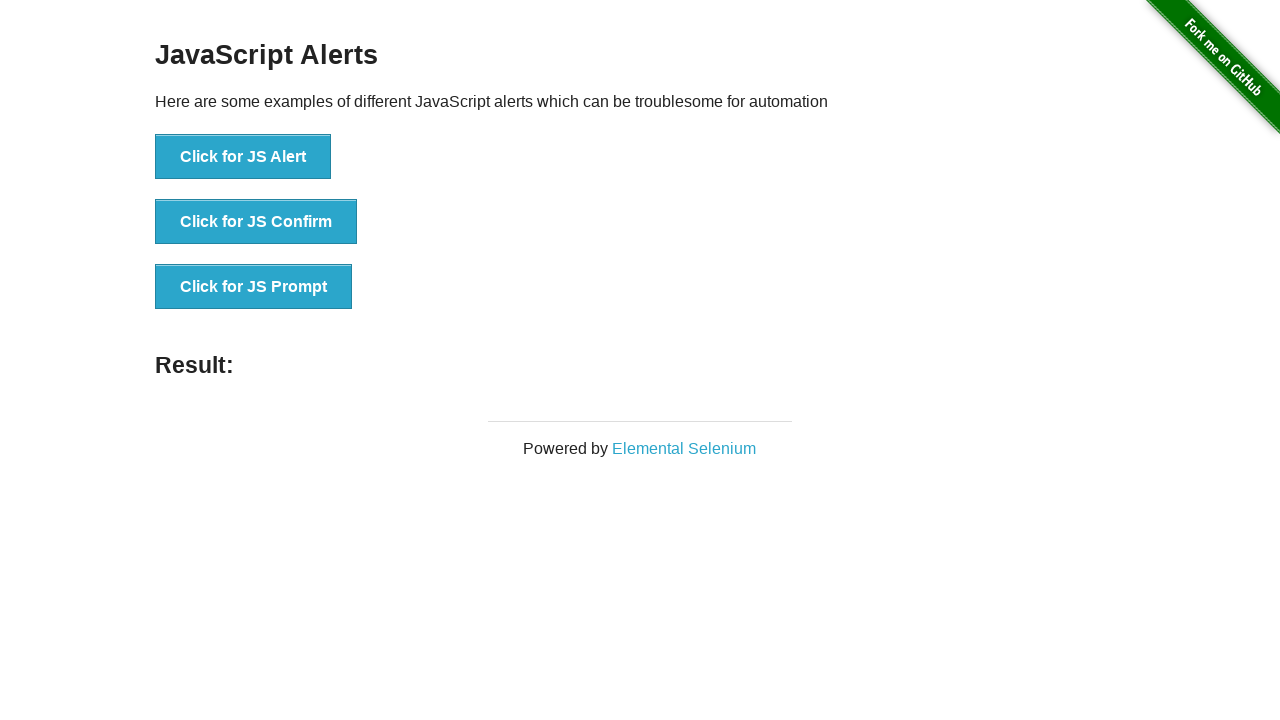

Set up dialog handler to accept confirmation dialogs
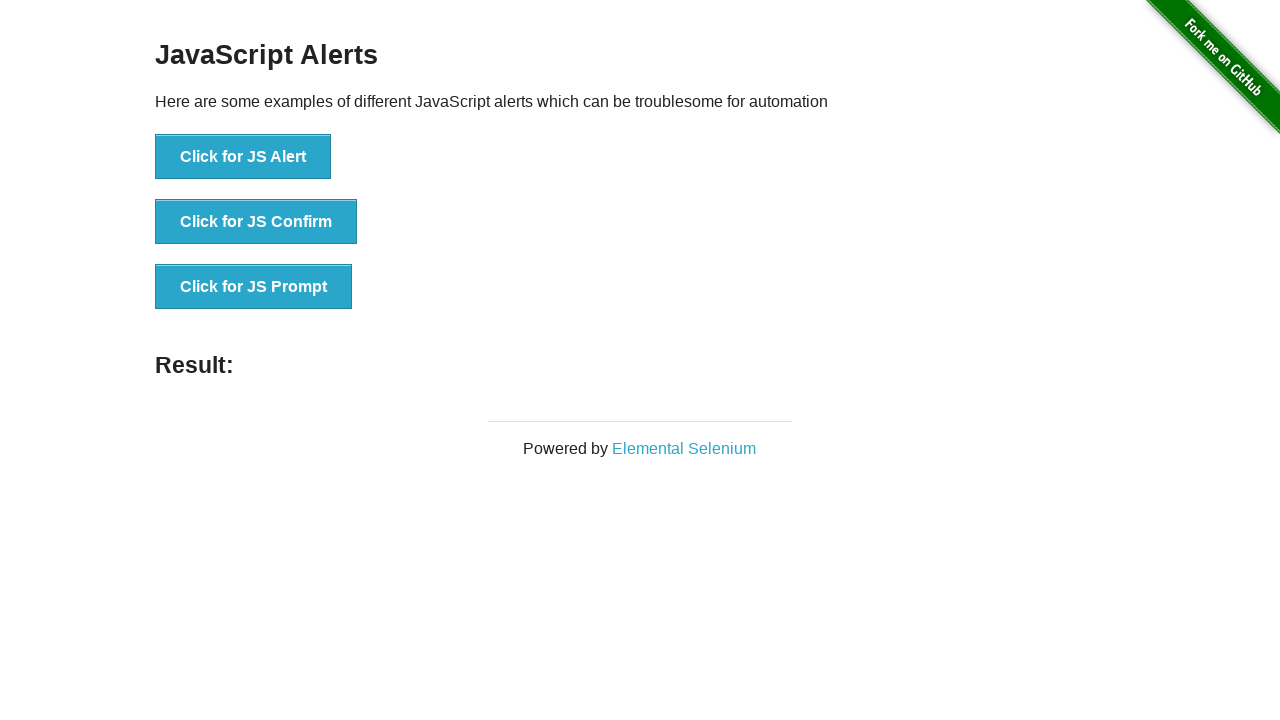

Clicked the second button to trigger JavaScript confirmation dialog at (256, 222) on button >> nth=1
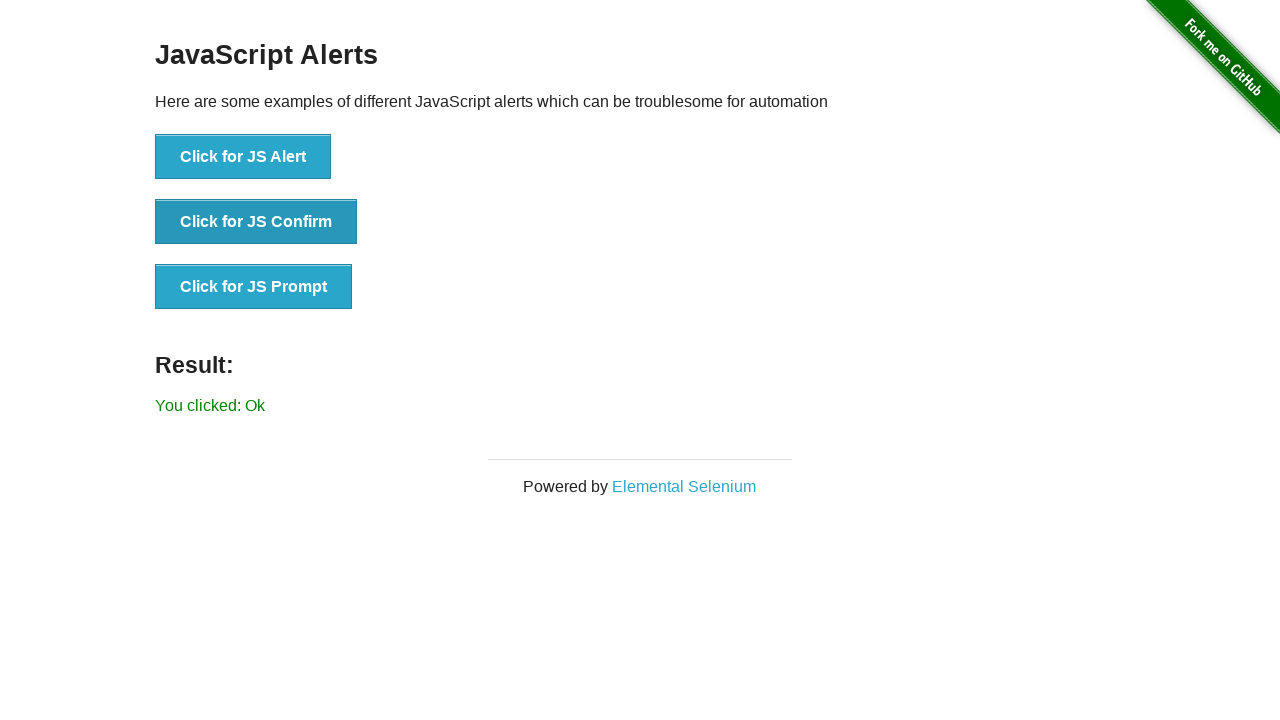

Result text element loaded
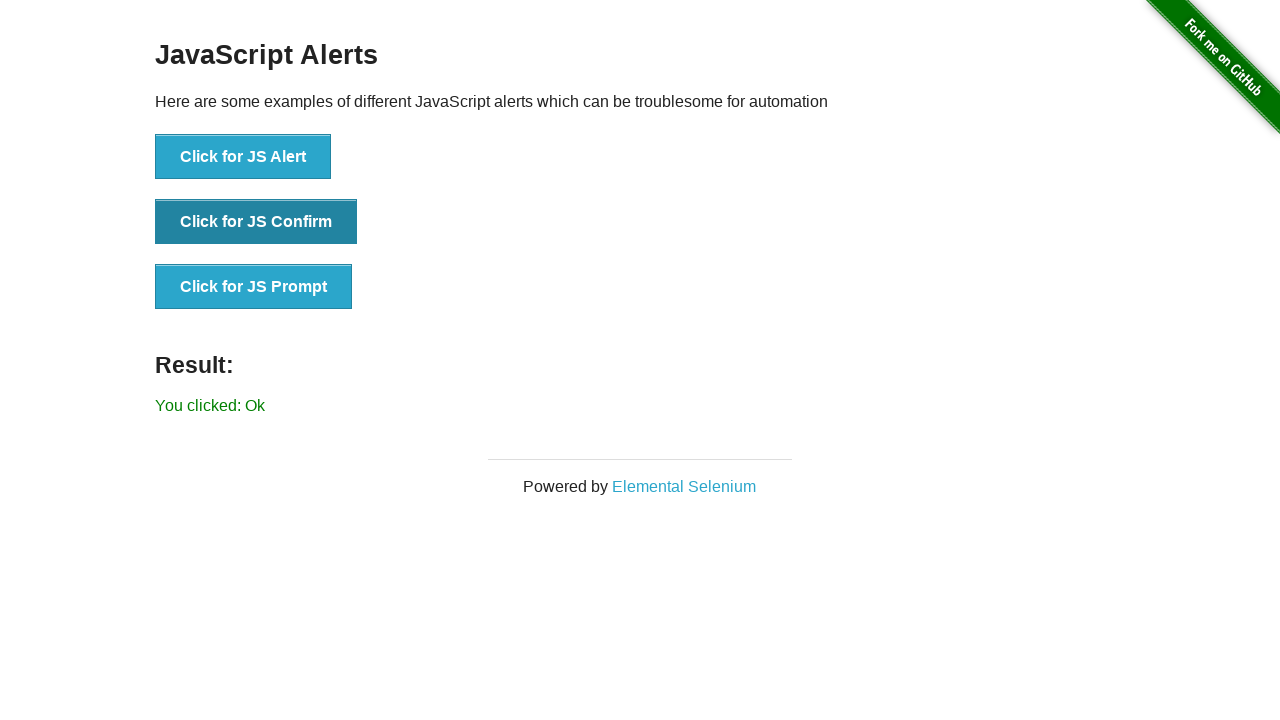

Retrieved result text content
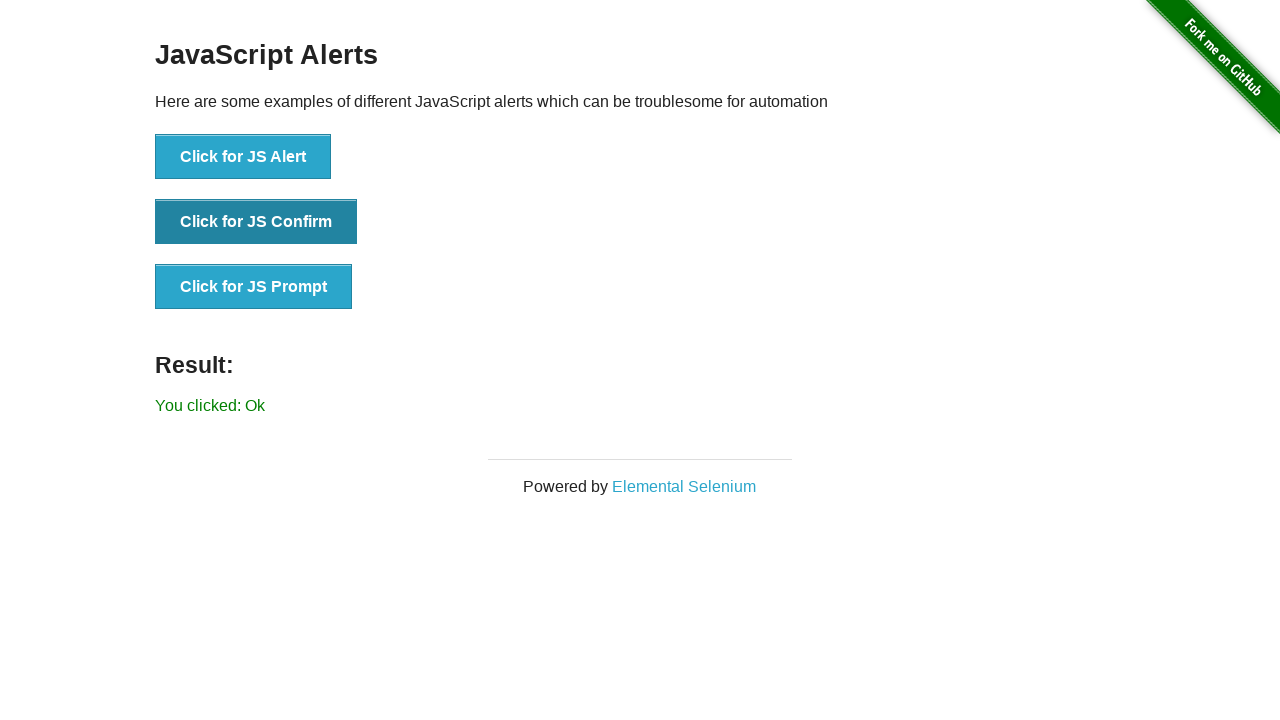

Verified that result text is 'You clicked: Ok'
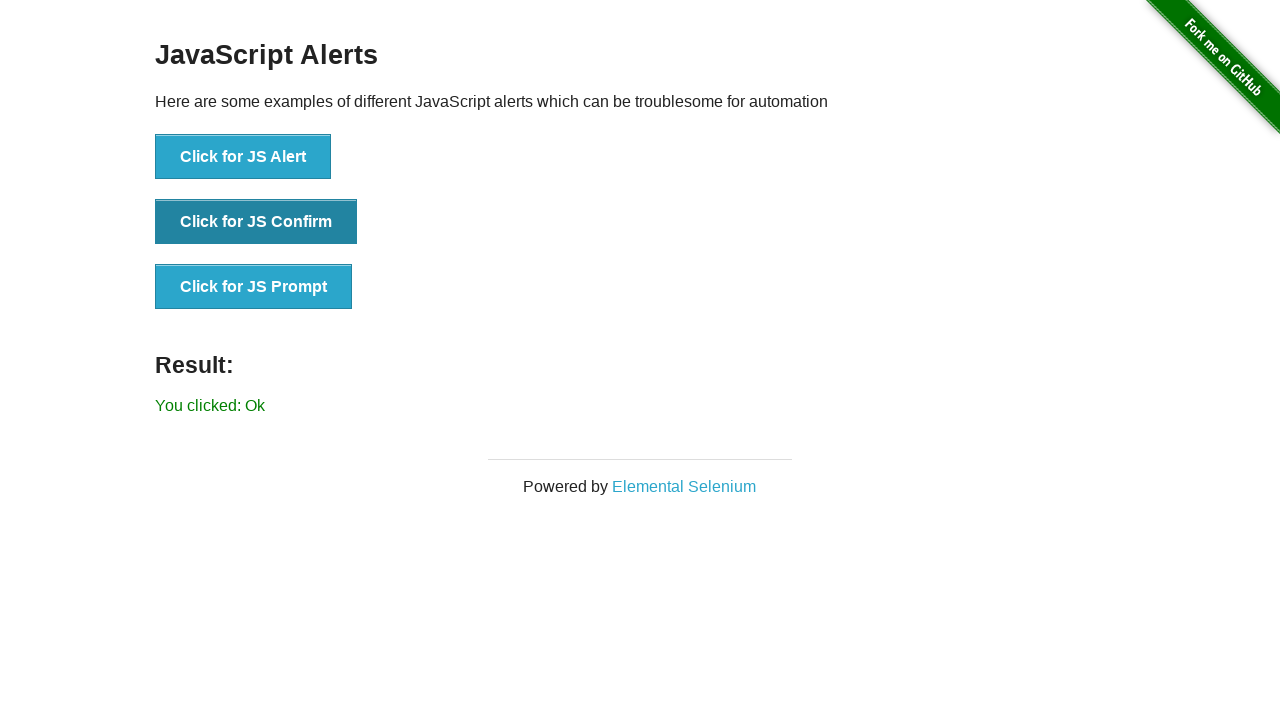

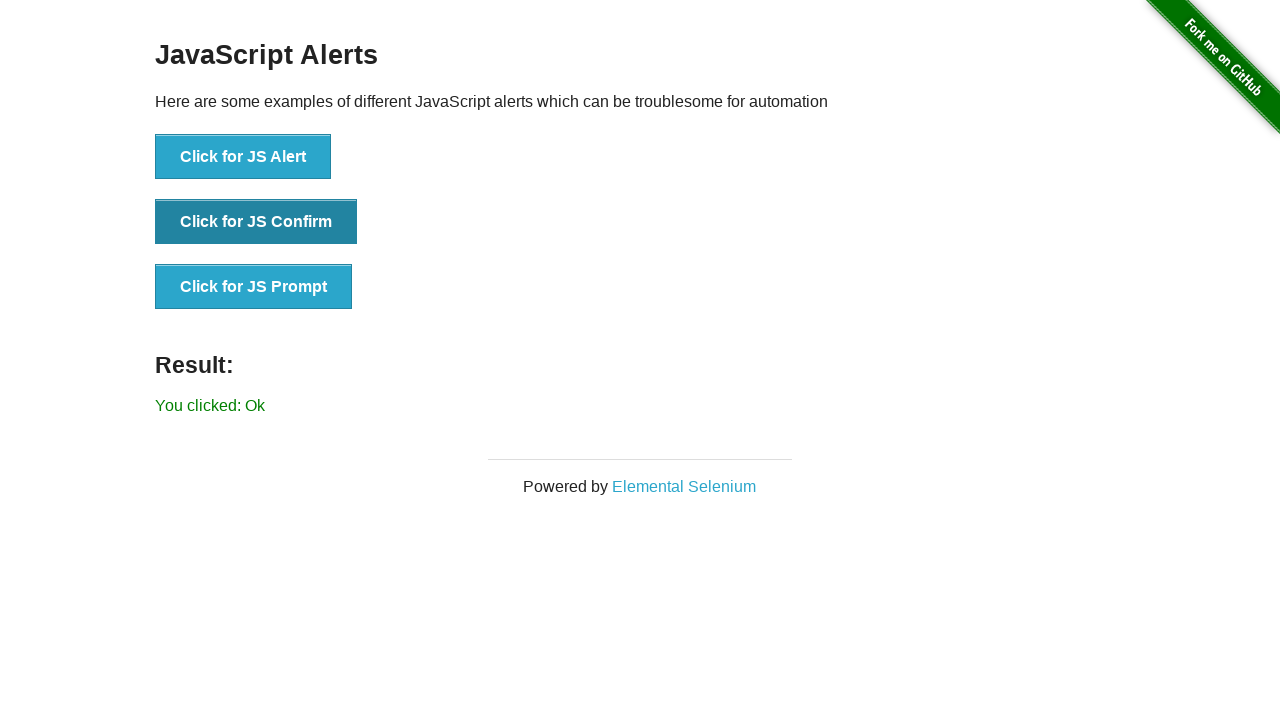